Tests navigation through all links in the POPULAR PRODUCTS section by clicking each link, verifying navigation, and returning to the original page

Starting URL: https://www.icicibank.com/personal-banking/insta-banking/internet-banking

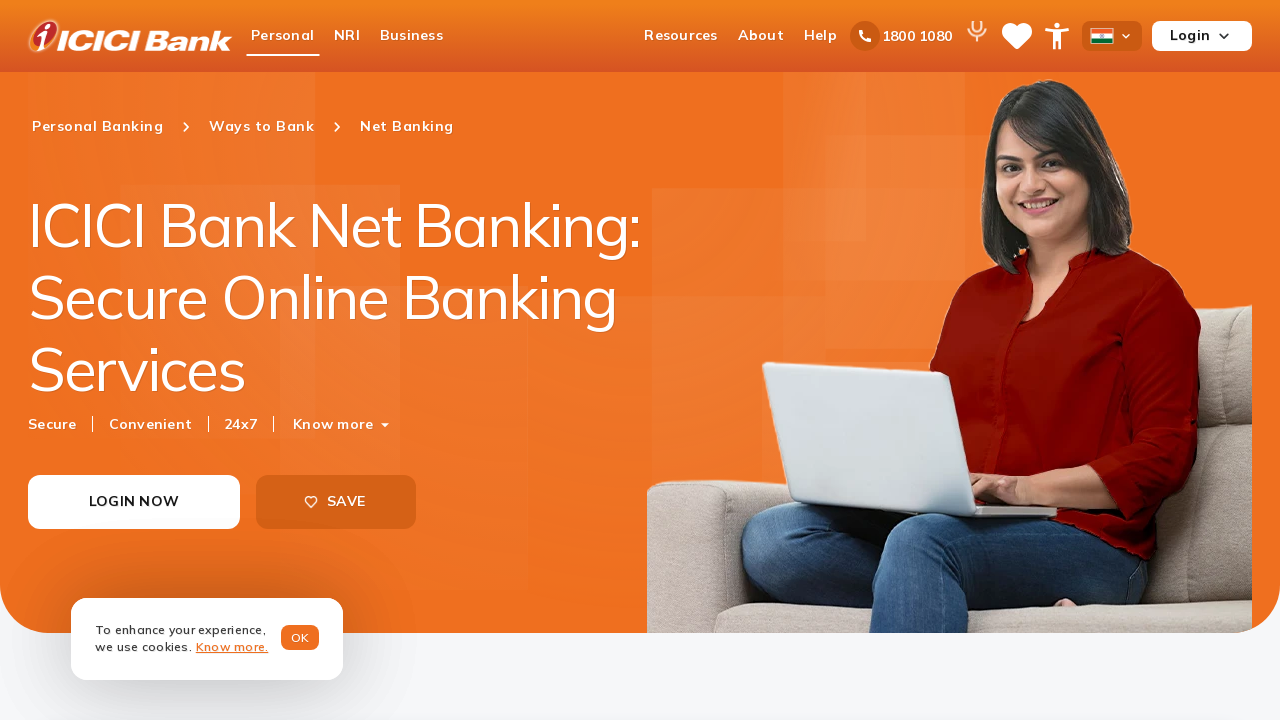

Located POPULAR PRODUCTS section on //img[@src='/content/dam/icicibank/india/managed-assets/images/corporate/white_c
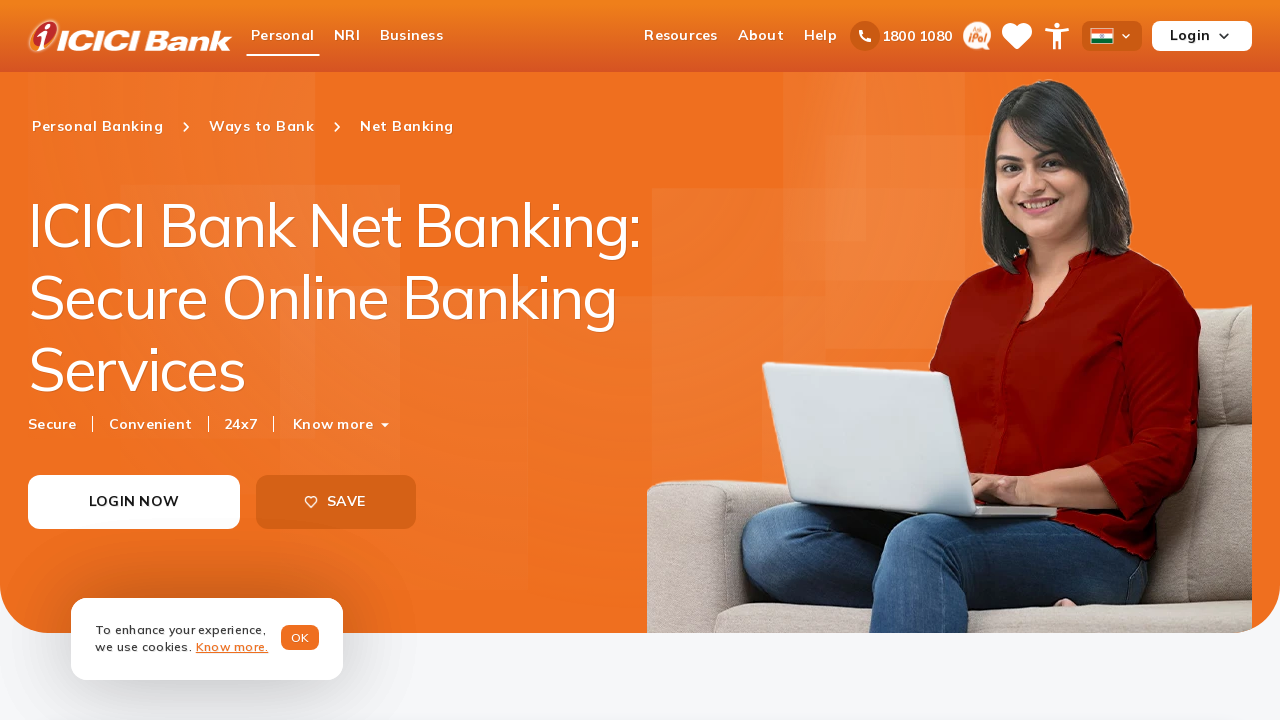

Found 0 links in POPULAR PRODUCTS section
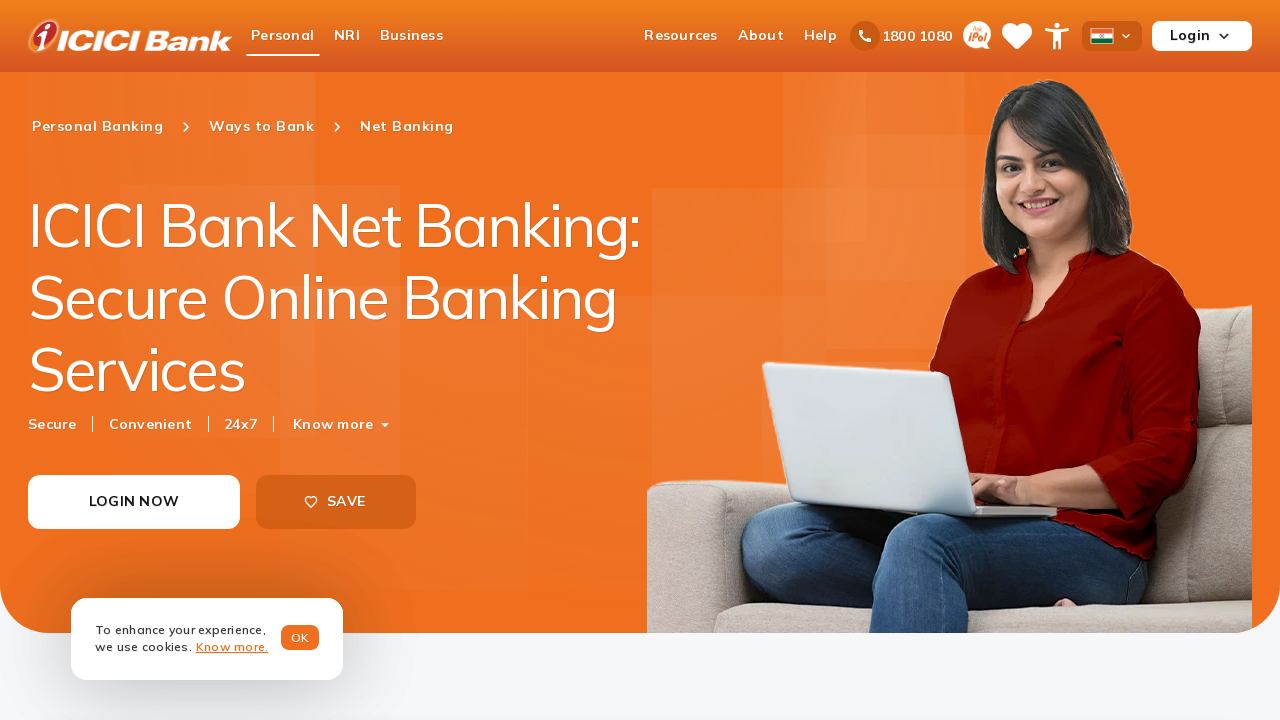

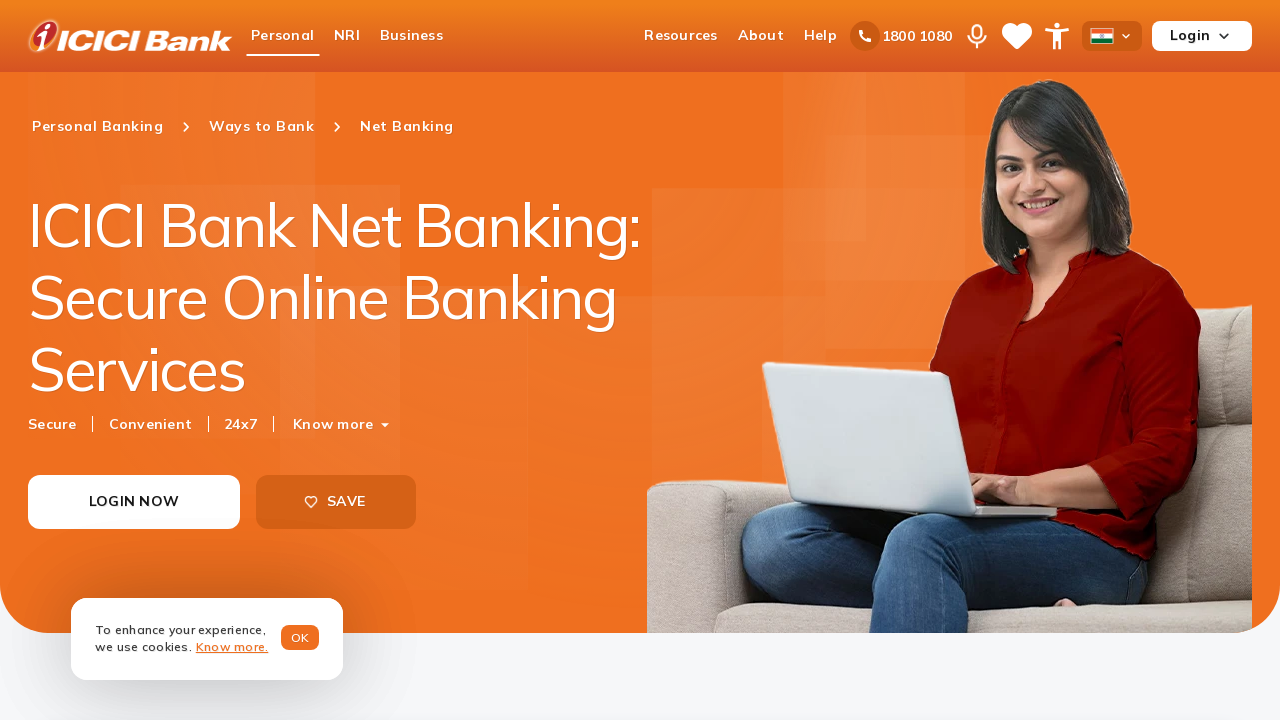